Tests closing a modal advertisement popup by waiting for the modal to appear and clicking the Close button

Starting URL: http://the-internet.herokuapp.com/entry_ad

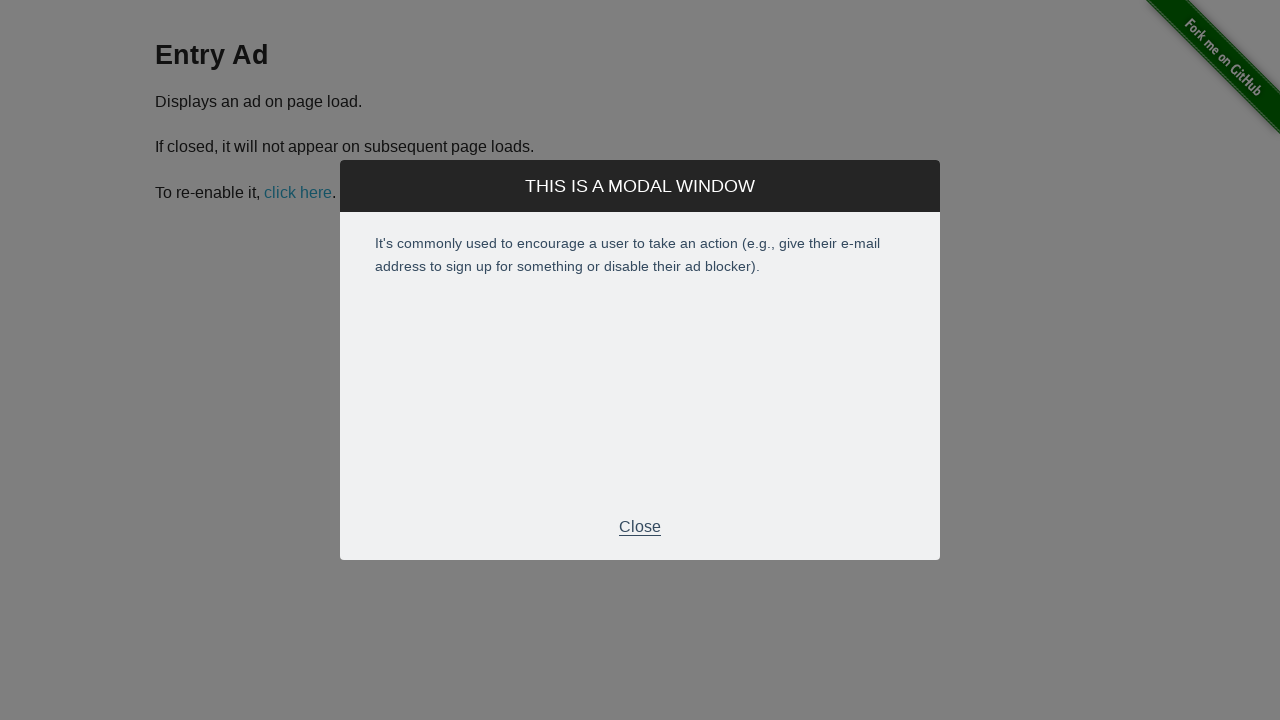

Waited for modal close button to appear
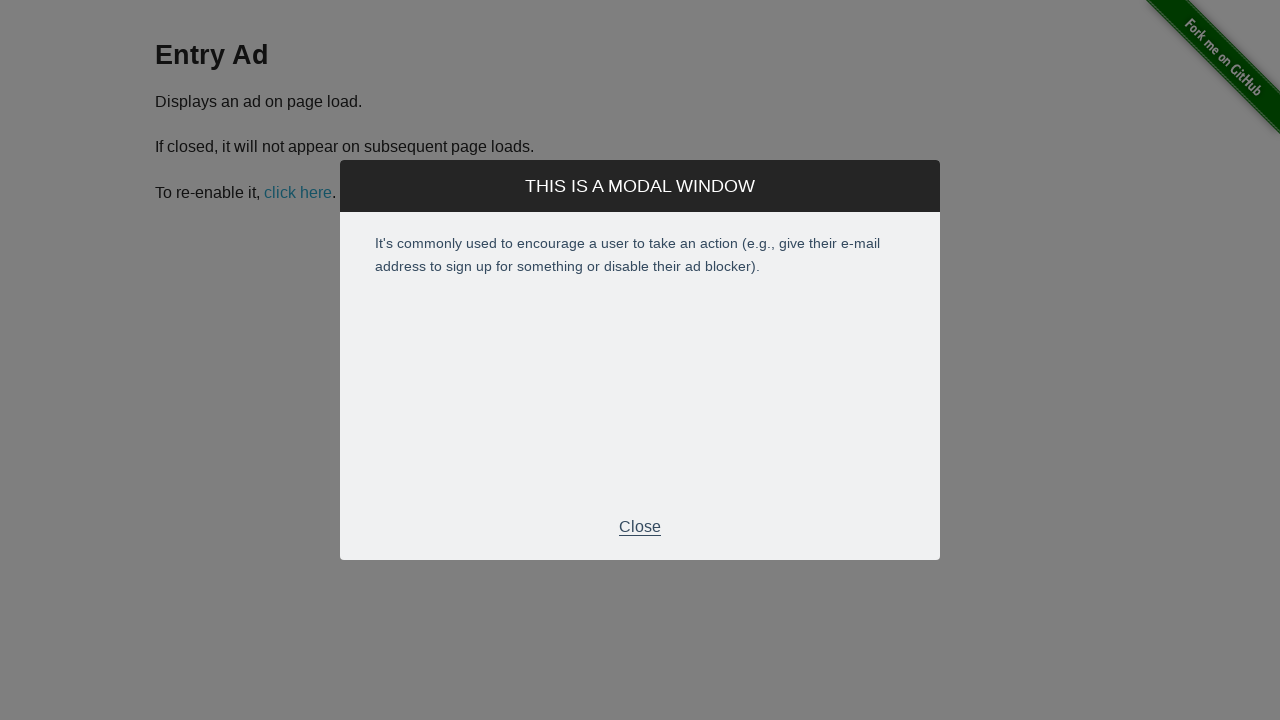

Clicked the modal close button at (640, 527) on xpath=//div[@class='modal-footer']/p
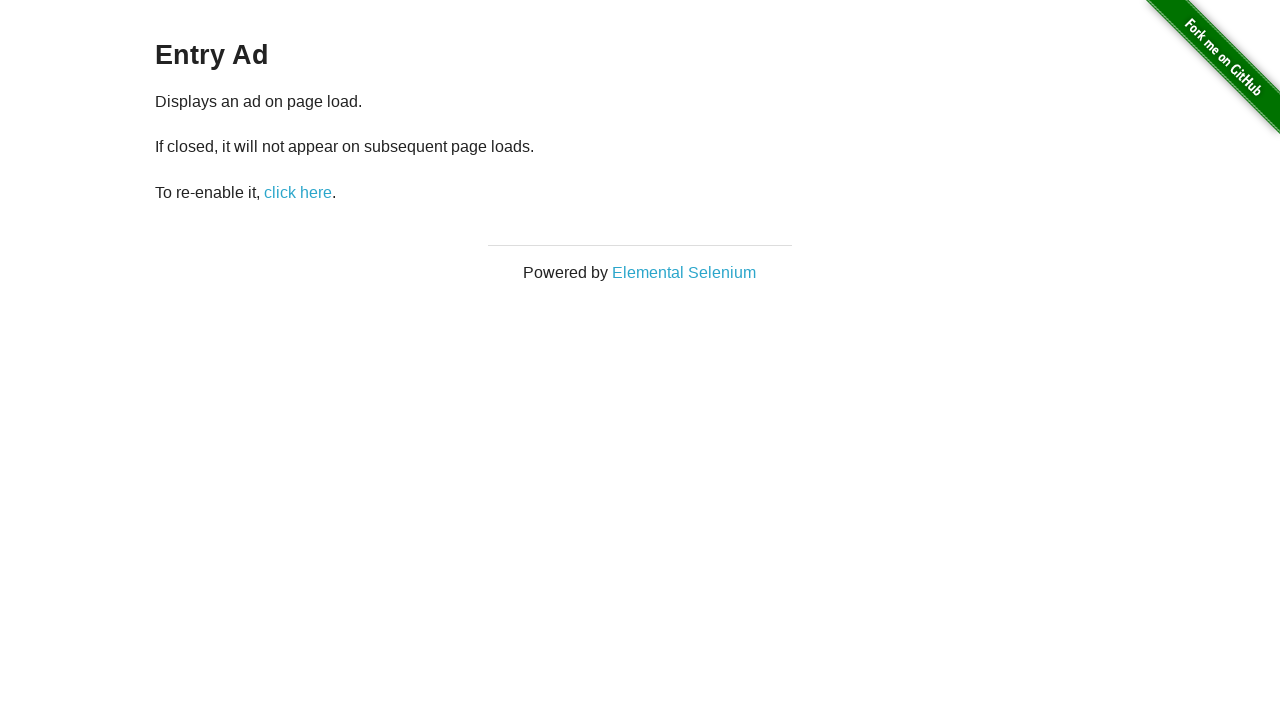

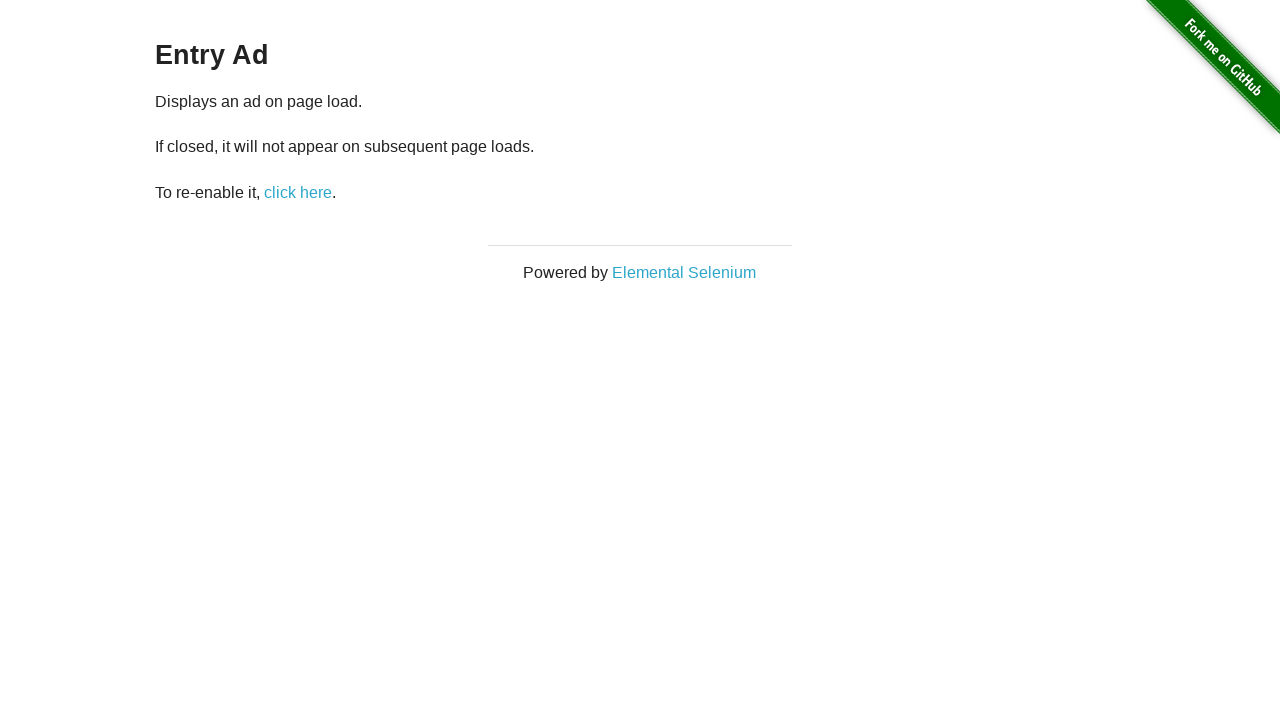